Tests different click types in Playwright including single click, double click, and right click on various elements

Starting URL: https://demoapp-sable-gamma.vercel.app/

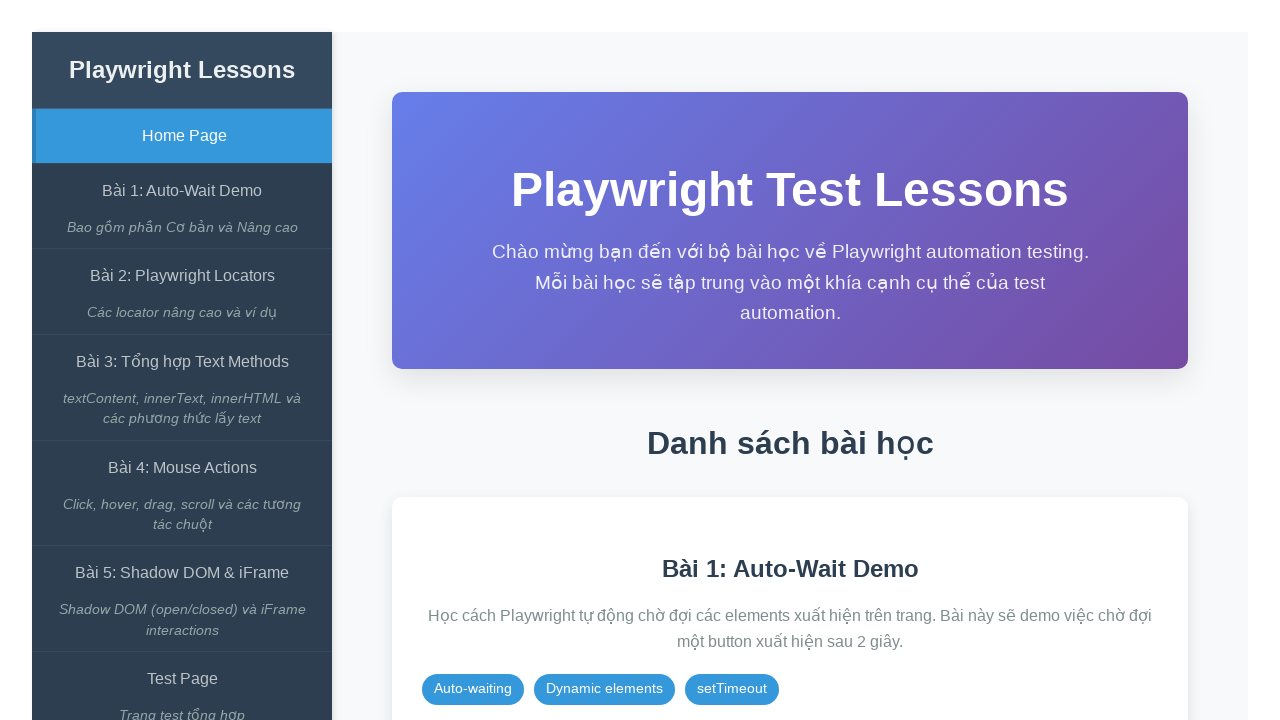

Clicked on 'Bài 4: Mouse Actions' lesson link at (182, 468) on internal:role=link[name="Bài 4: Mouse Actions"i]
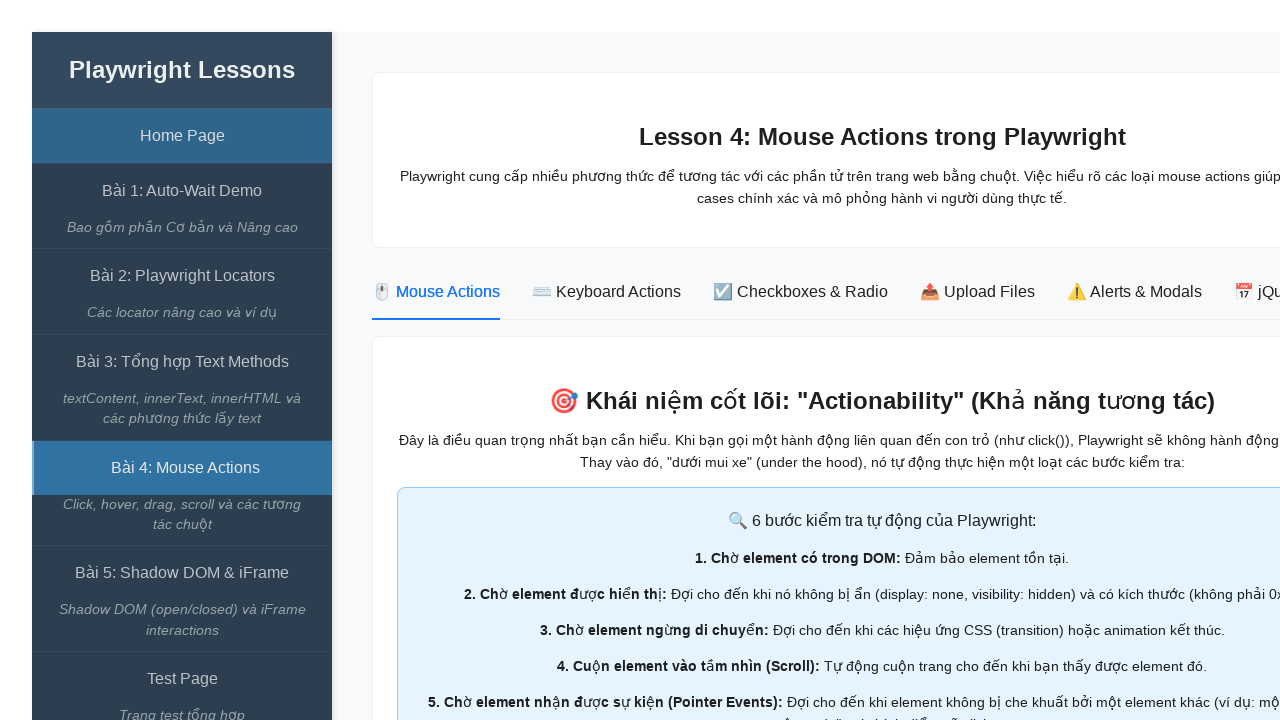

Performed single click on 'Click Me' element at (553, 360) on xpath=//span[text()="Click Me"]
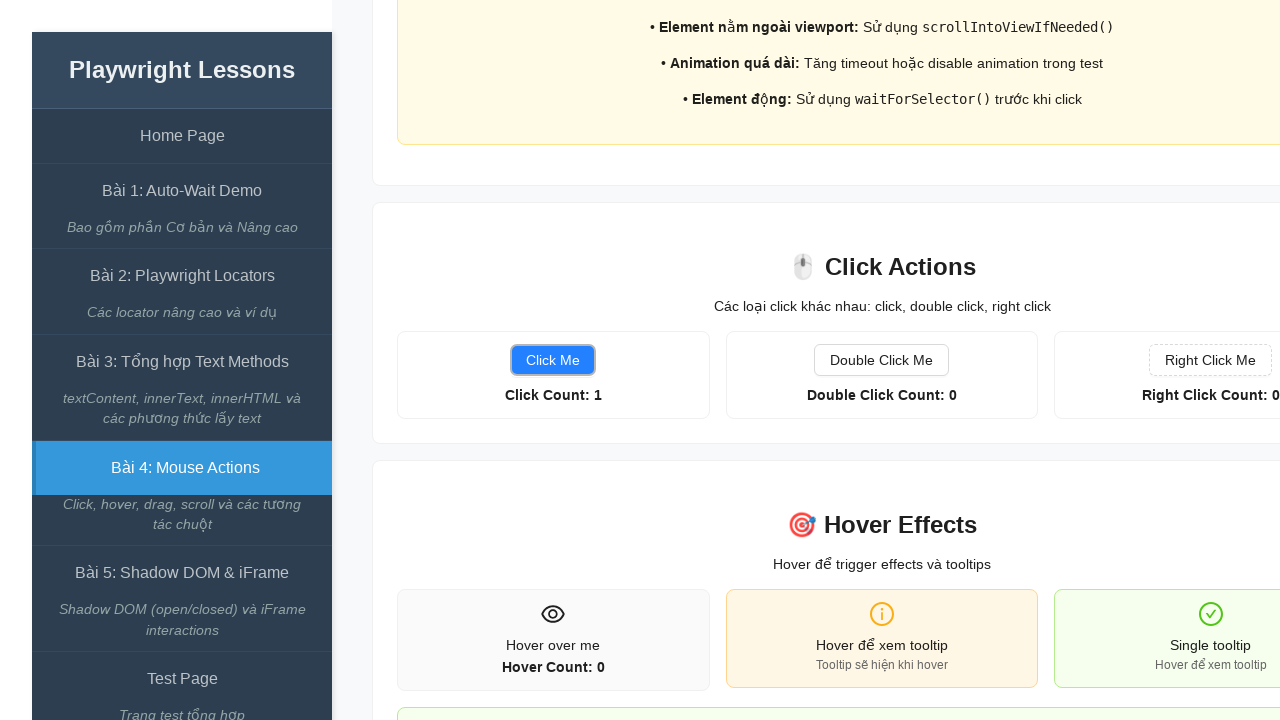

Performed double click on 'Double Click Me' element at (882, 360) on xpath=//span[text()="Double Click Me"]
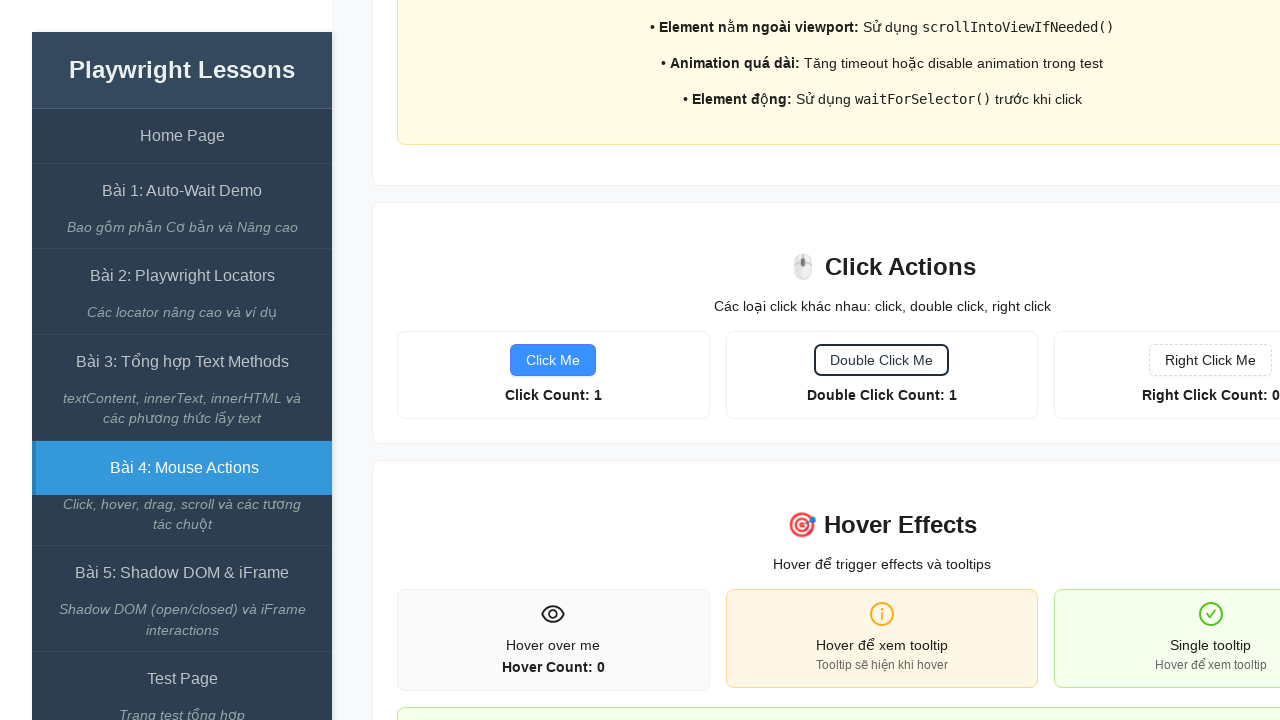

Performed right click on 'Right Click Me' element at (1211, 360) on xpath=//span[text()="Right Click Me"]
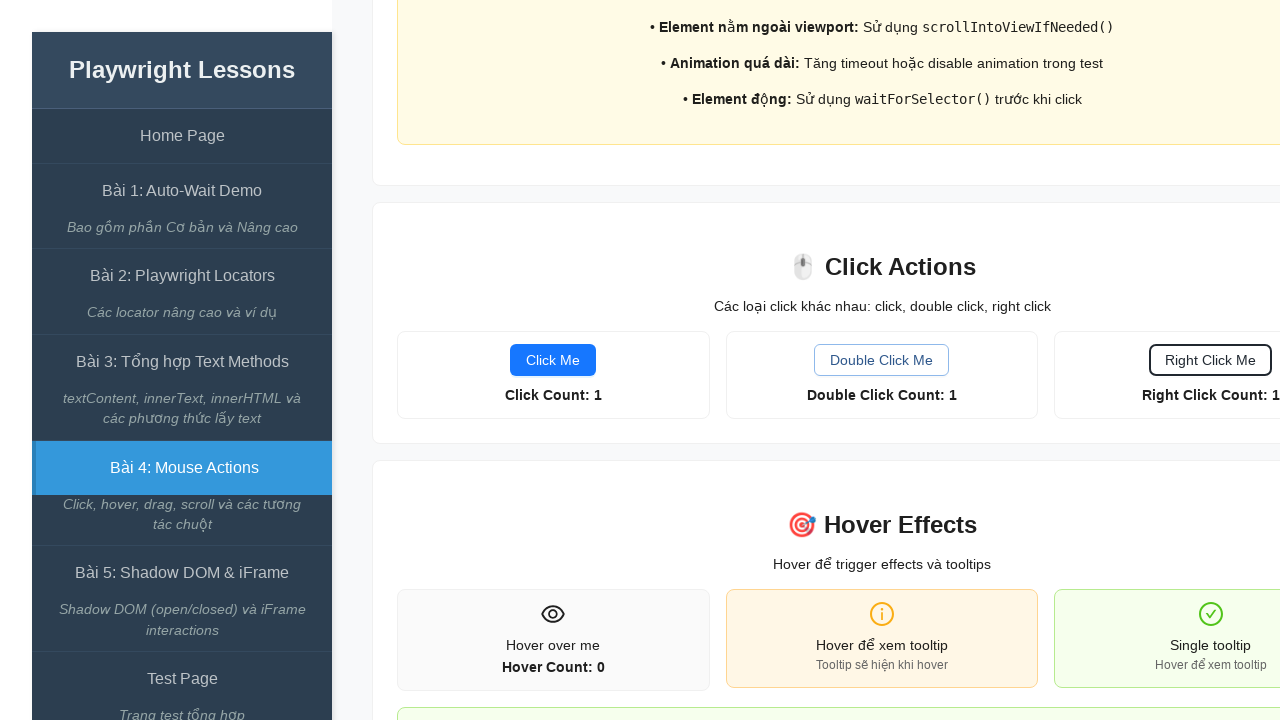

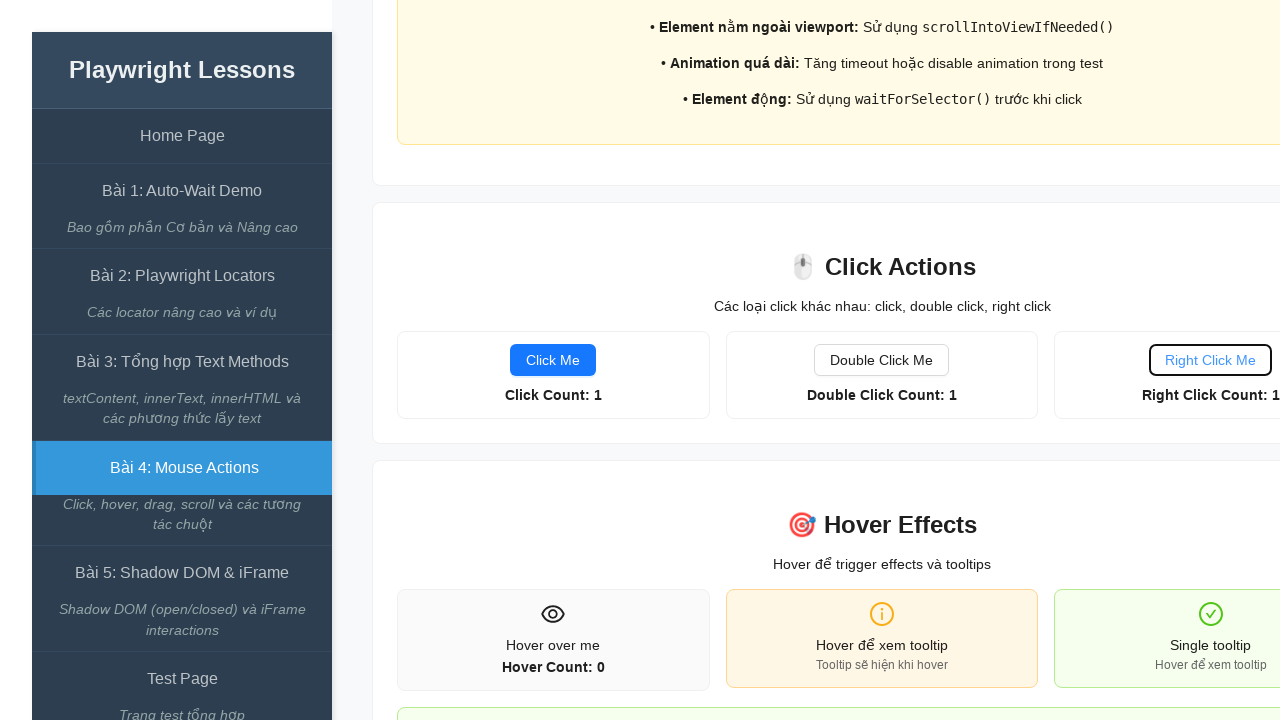